Tests table handling functionality by verifying the number of rows and columns in a product table, then navigates through pagination to interact with all table pages.

Starting URL: https://testautomationpractice.blogspot.com/

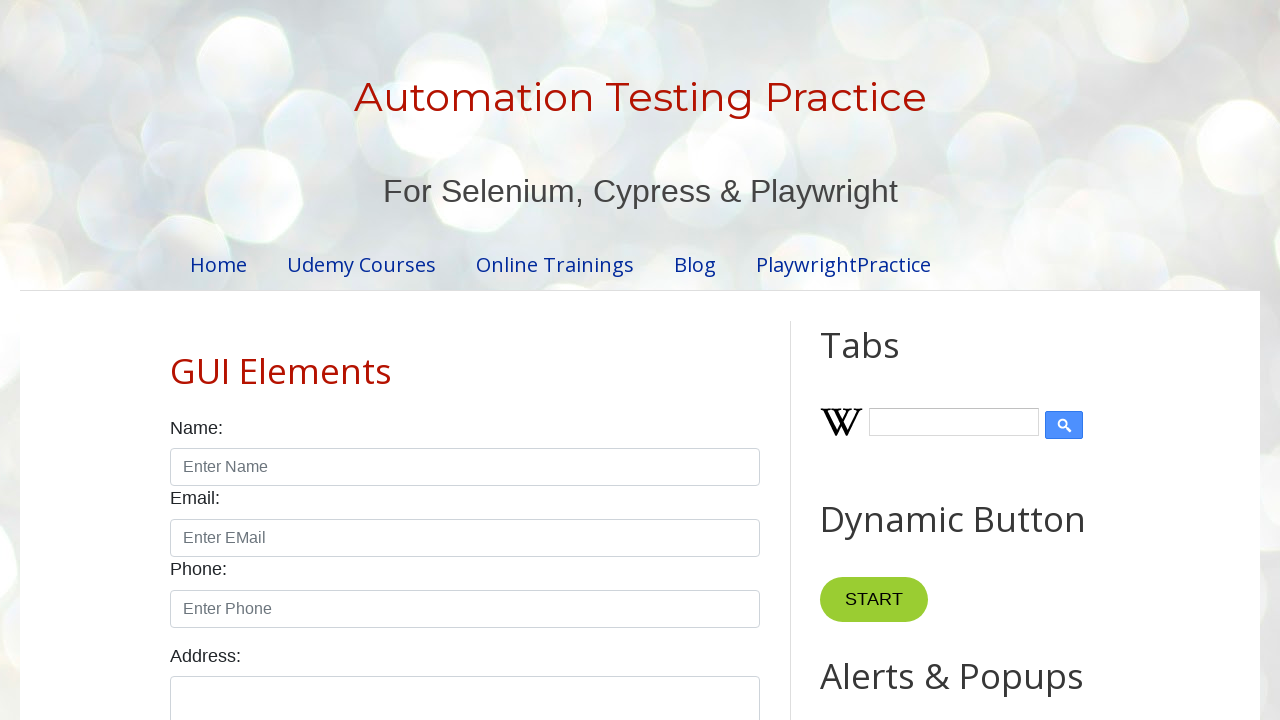

Located the product table element
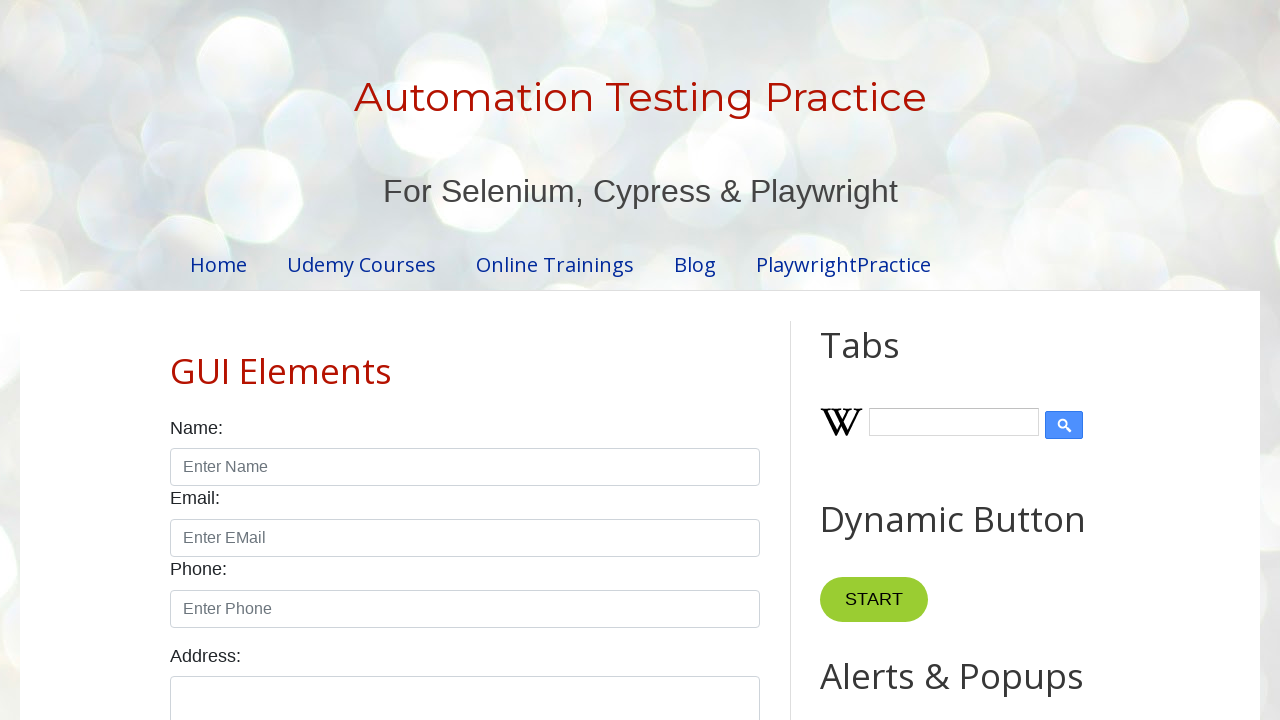

Located table header columns
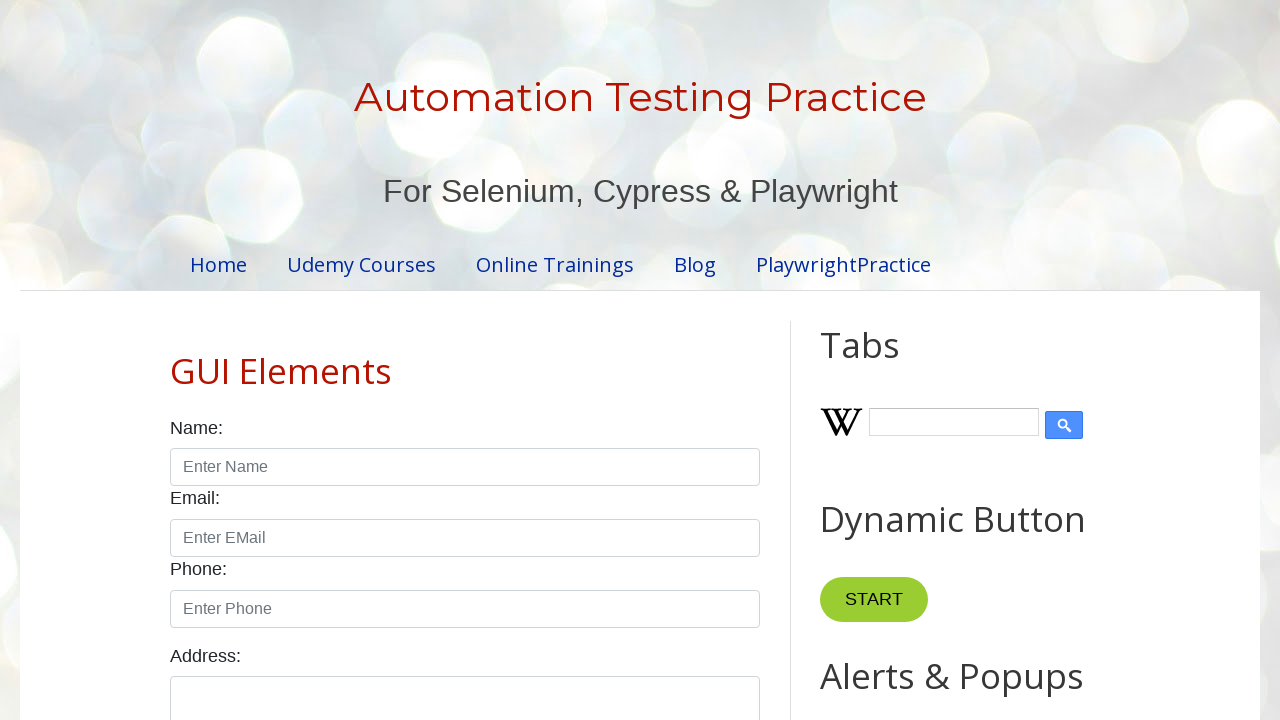

Located table body rows
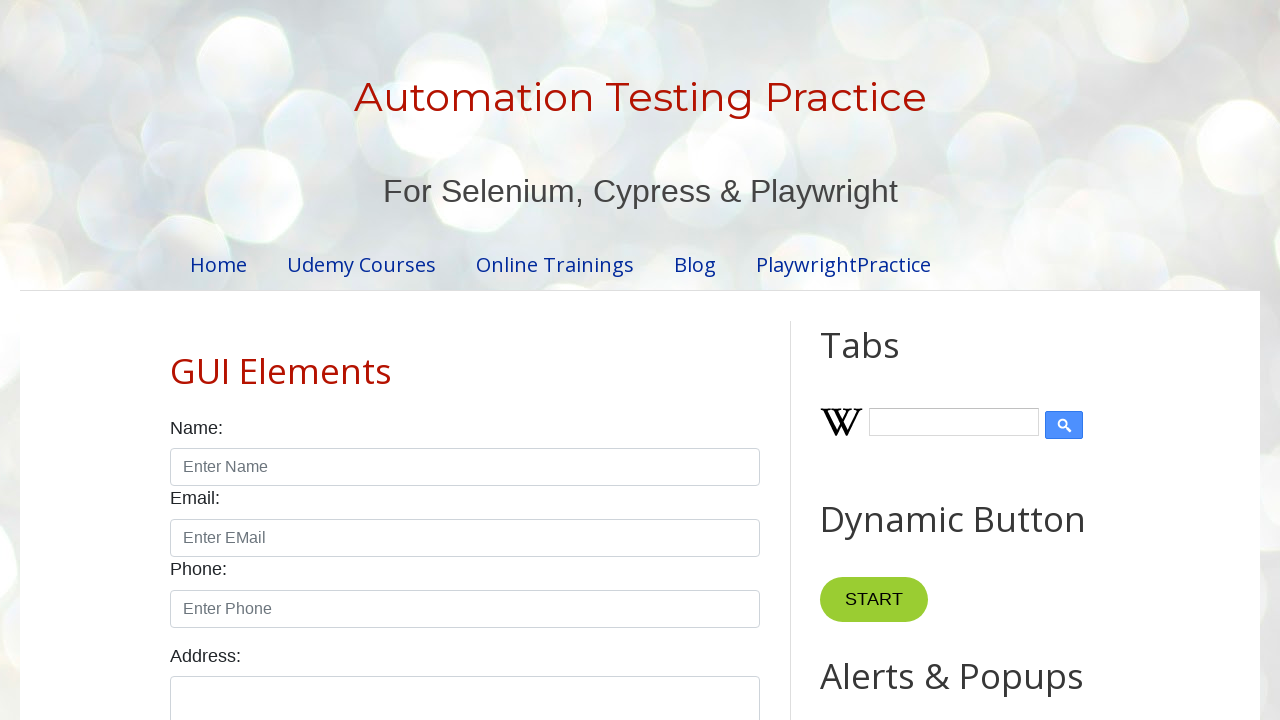

Waited for product table to be visible
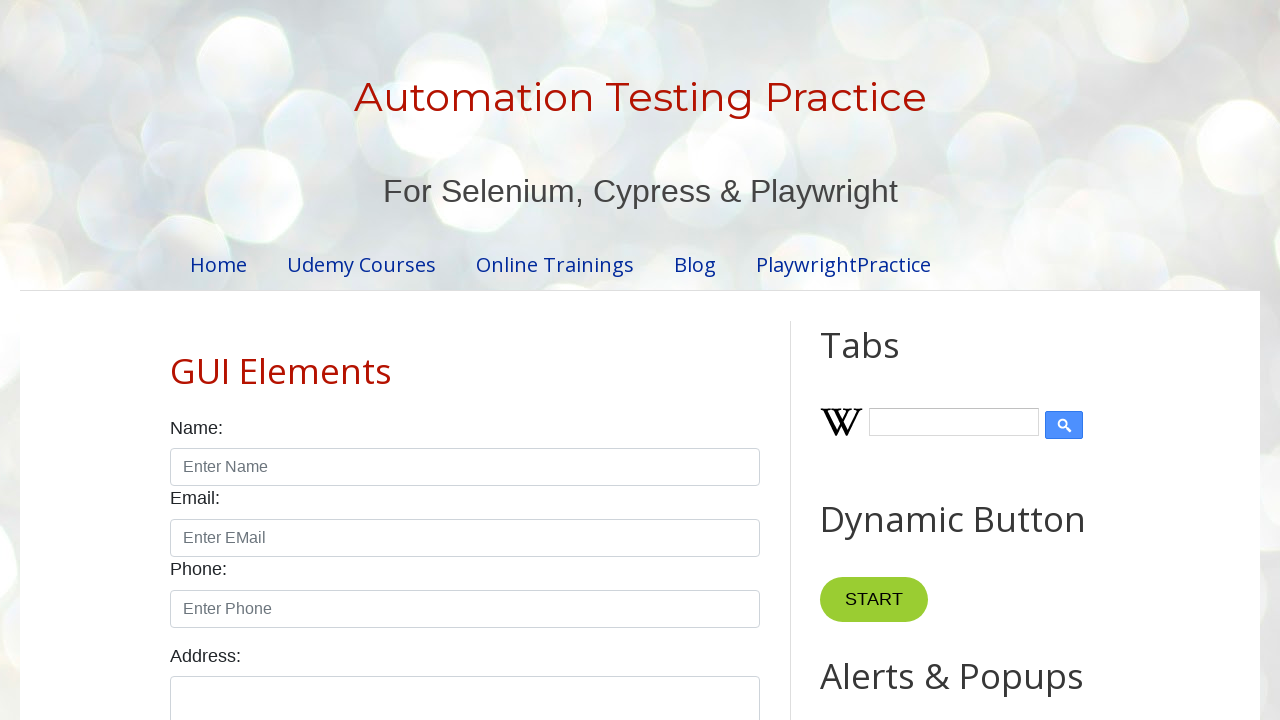

Verified table has 4 columns
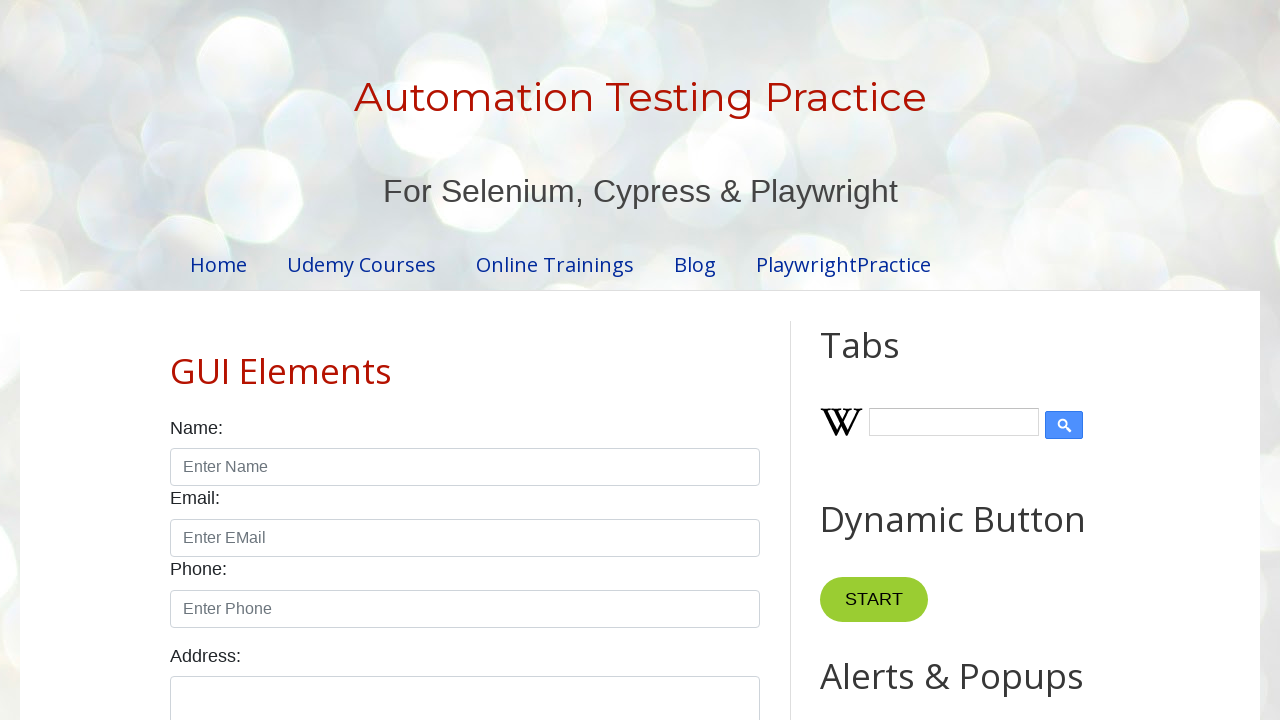

Verified table has 5 rows
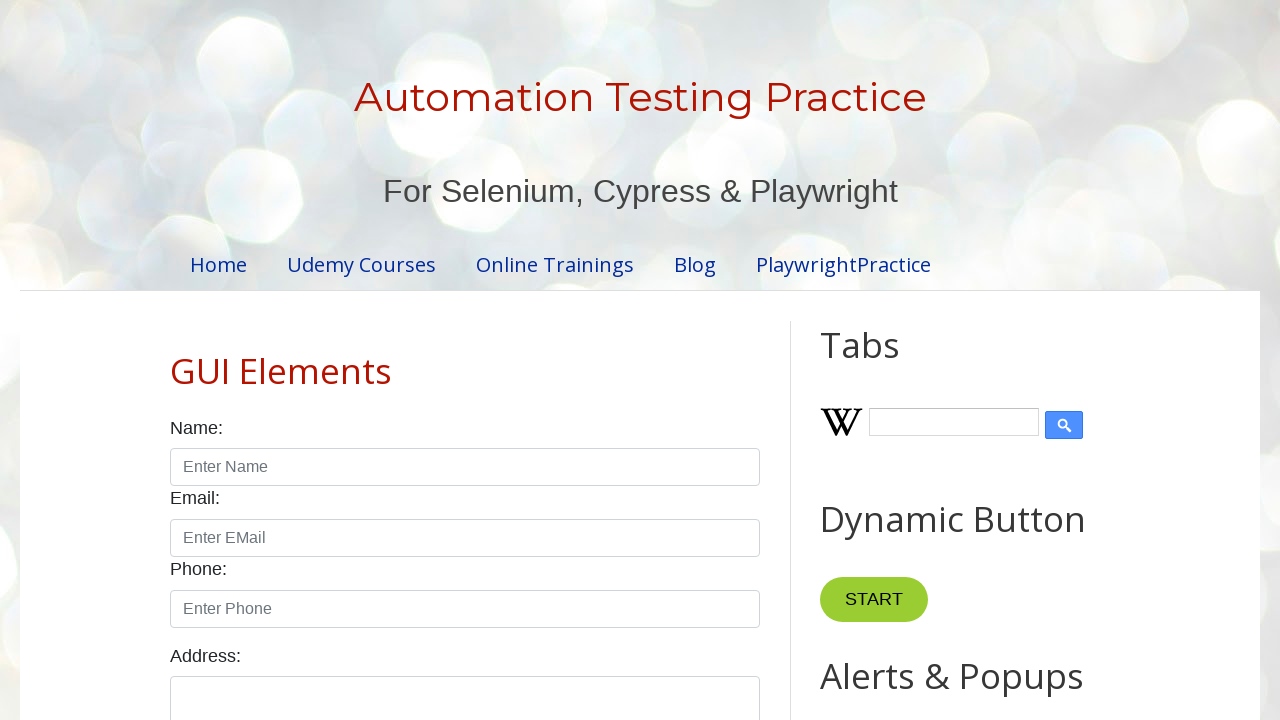

Located pagination links
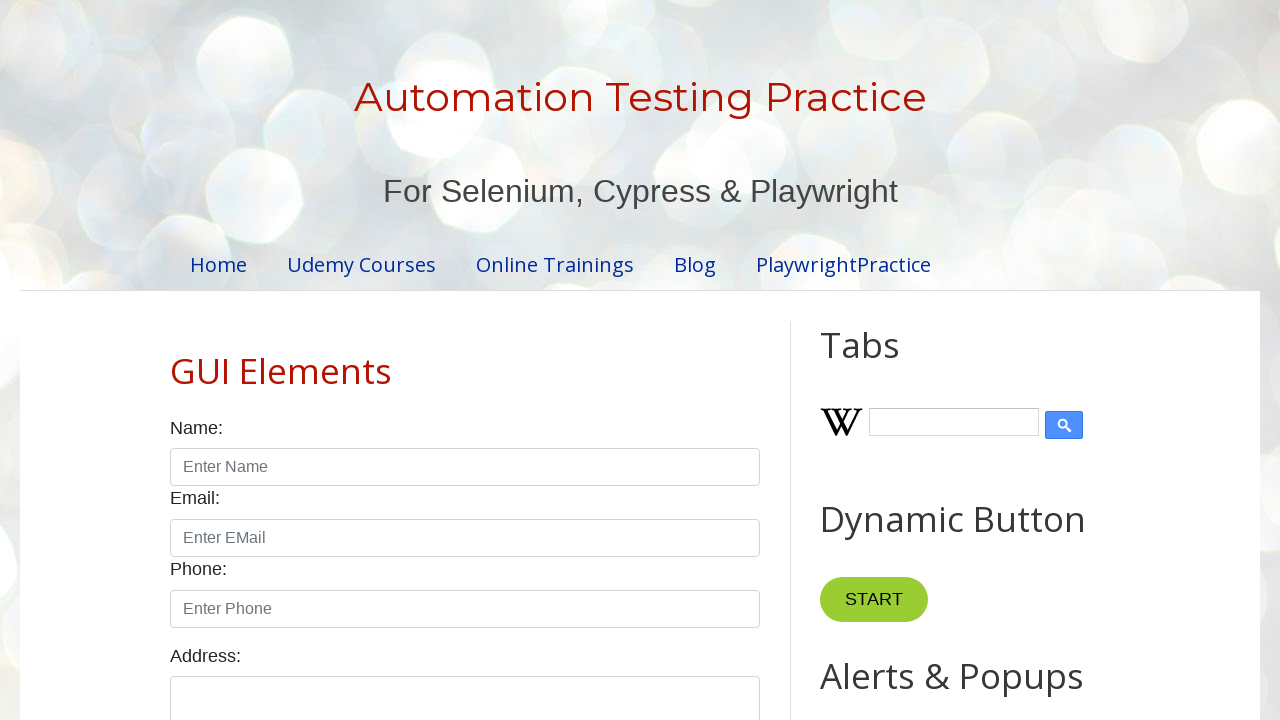

Found 4 pagination links
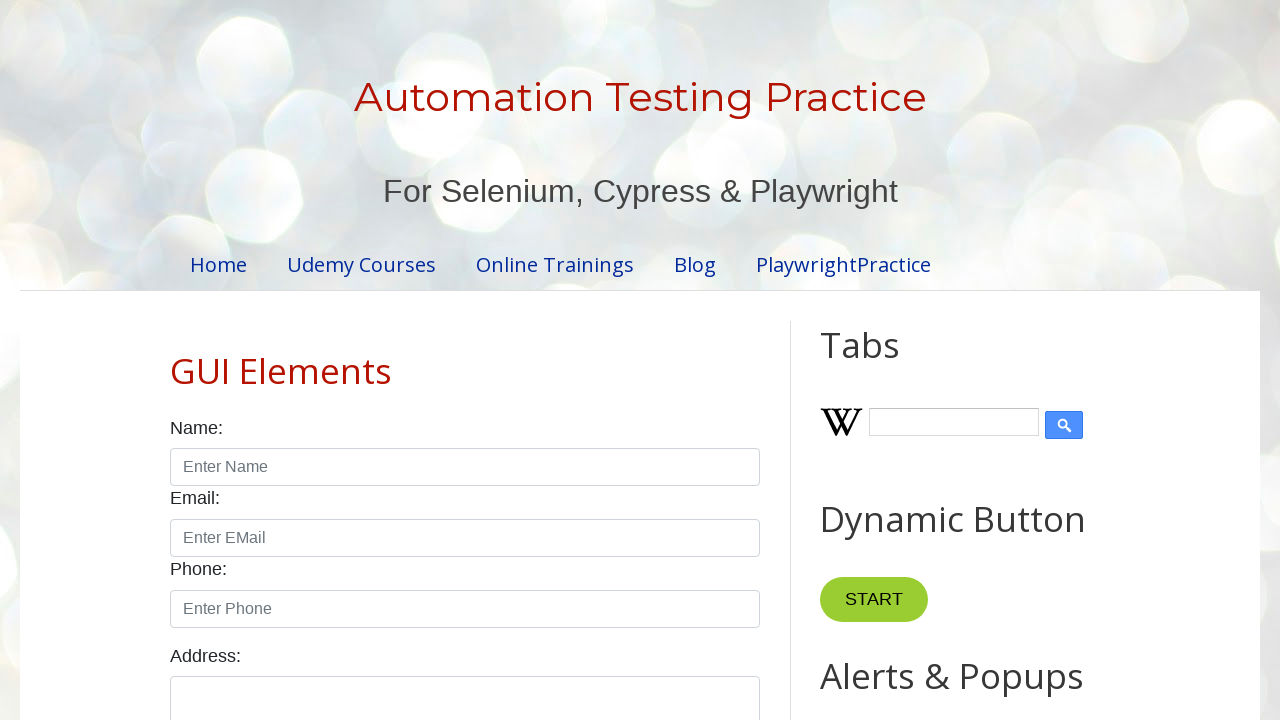

Located rows on pagination page 1
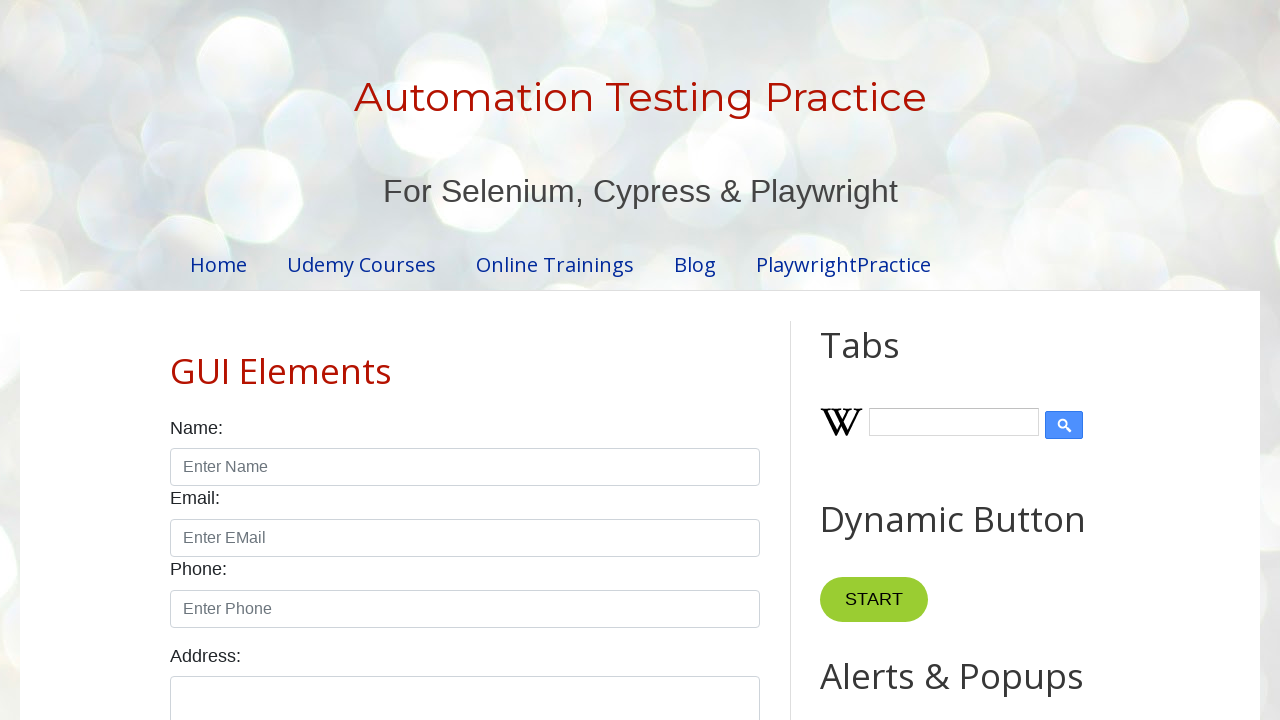

Verified page 1 contains rows in the table
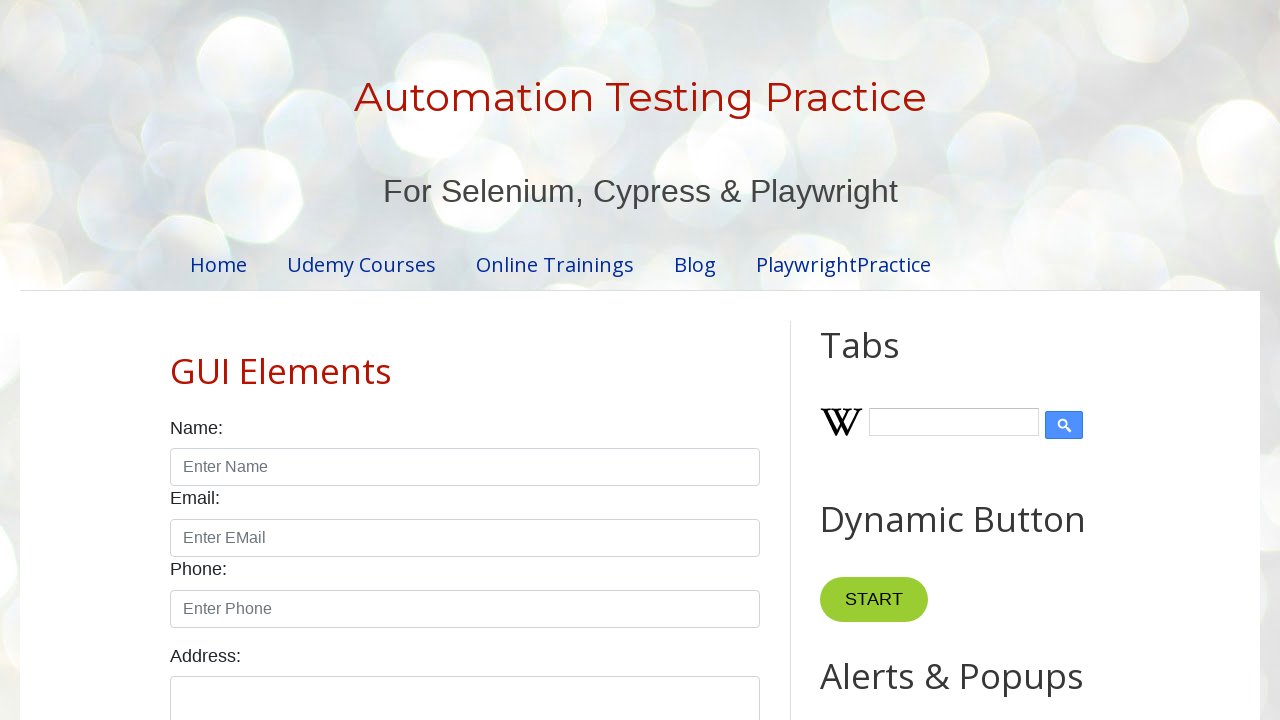

Clicked pagination link 1 to navigate to next page at (456, 361) on .pagination li a >> nth=1
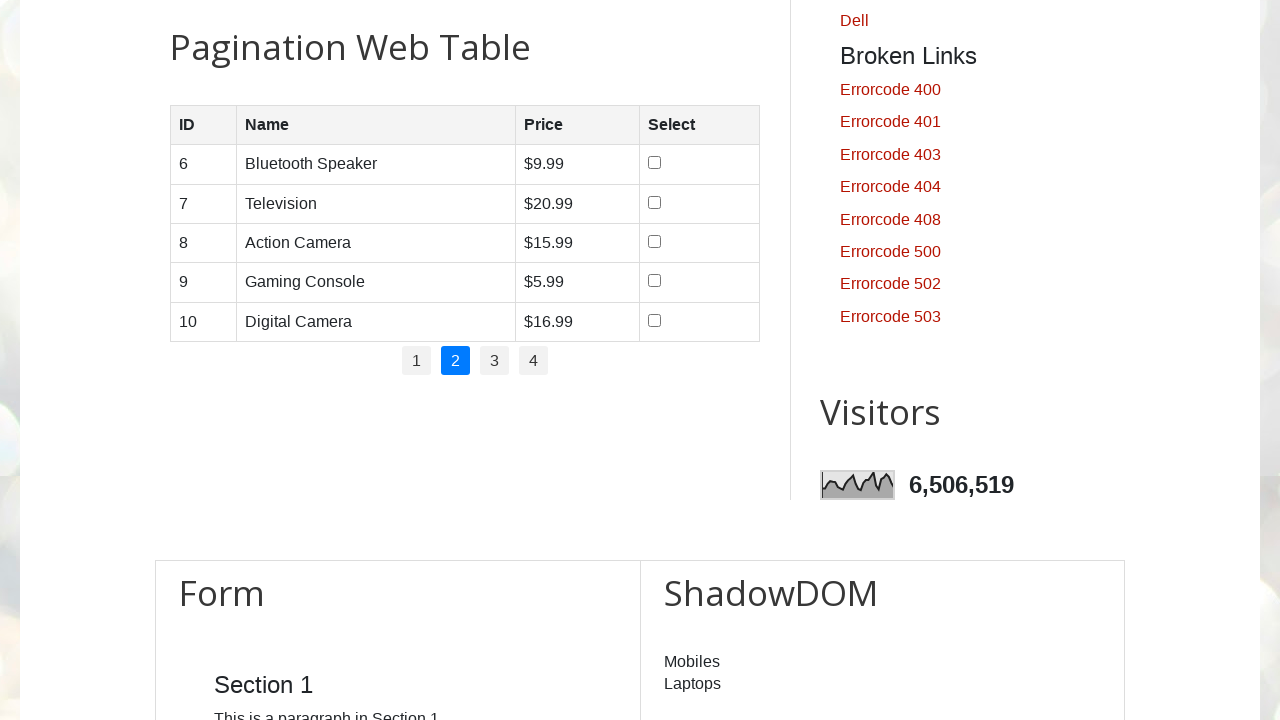

Waited for table content to update after pagination
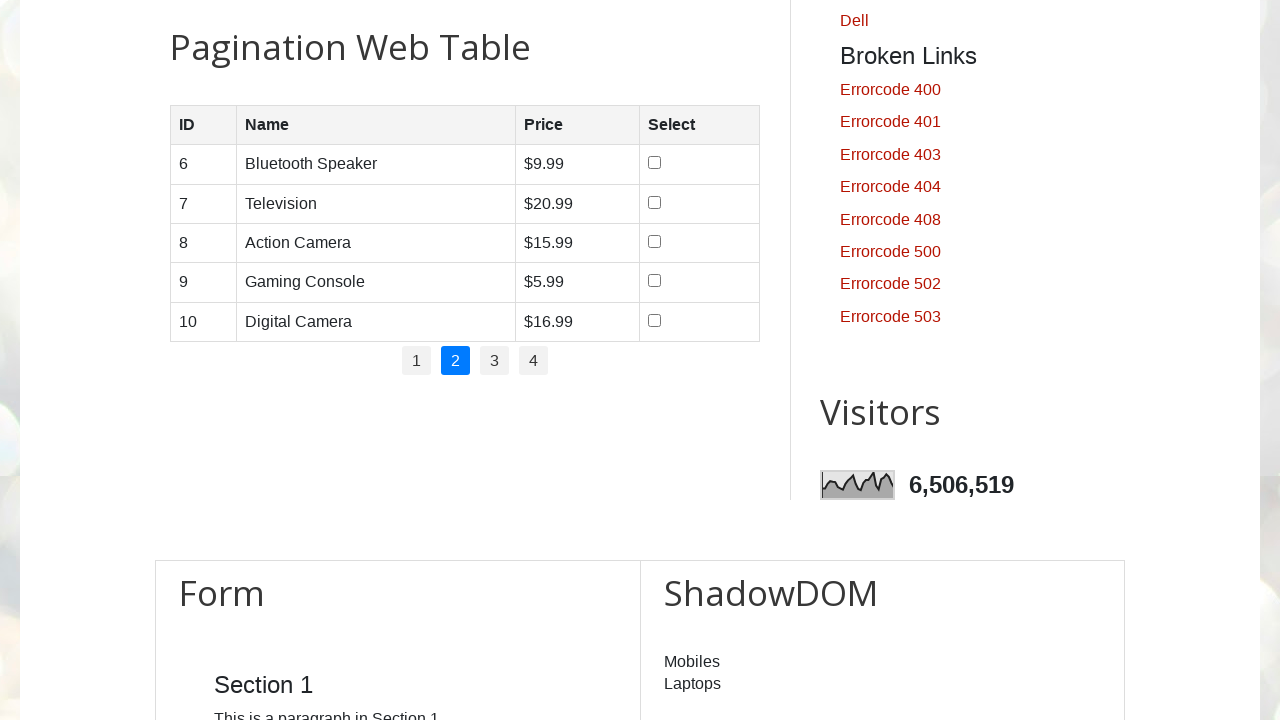

Located rows on pagination page 2
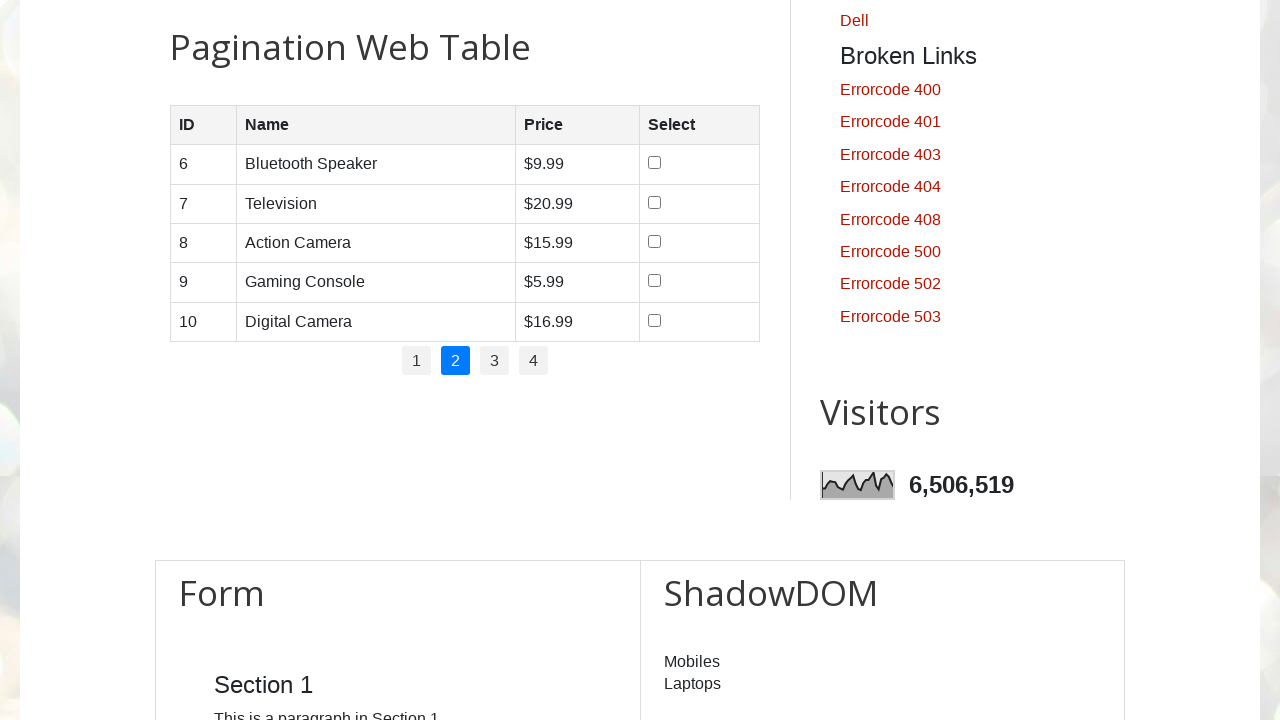

Verified page 2 contains rows in the table
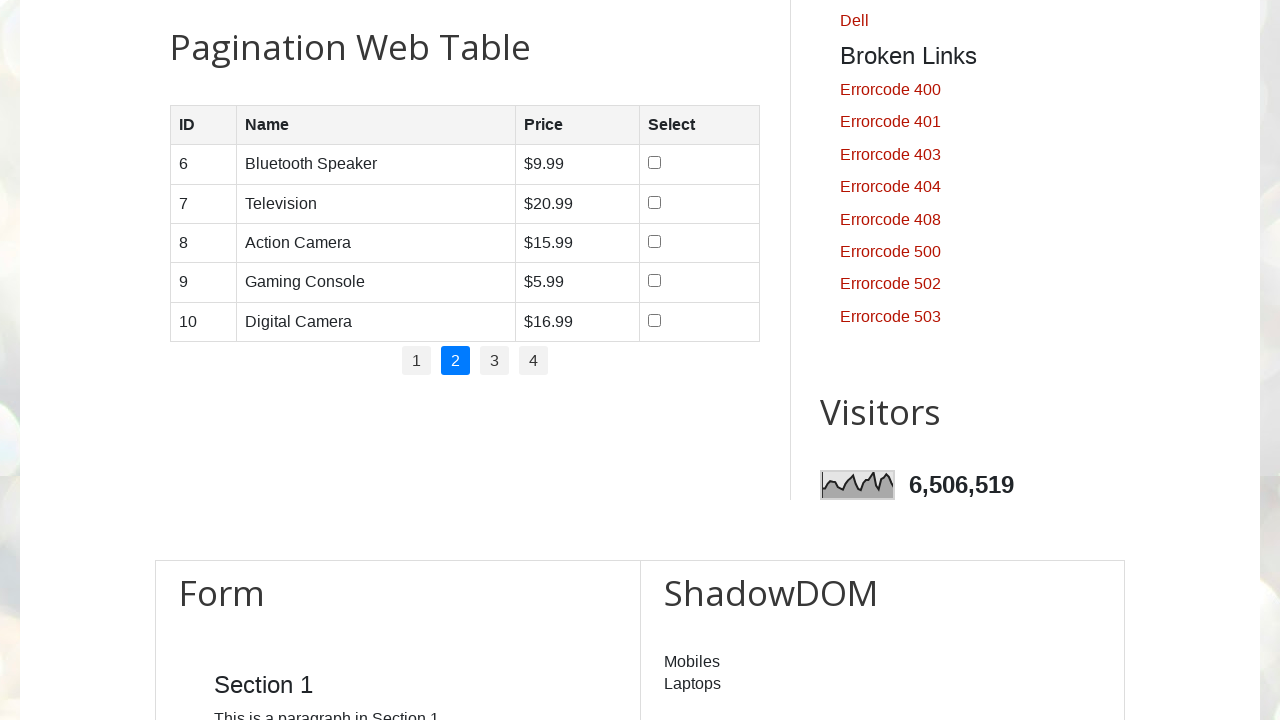

Clicked pagination link 2 to navigate to next page at (494, 361) on .pagination li a >> nth=2
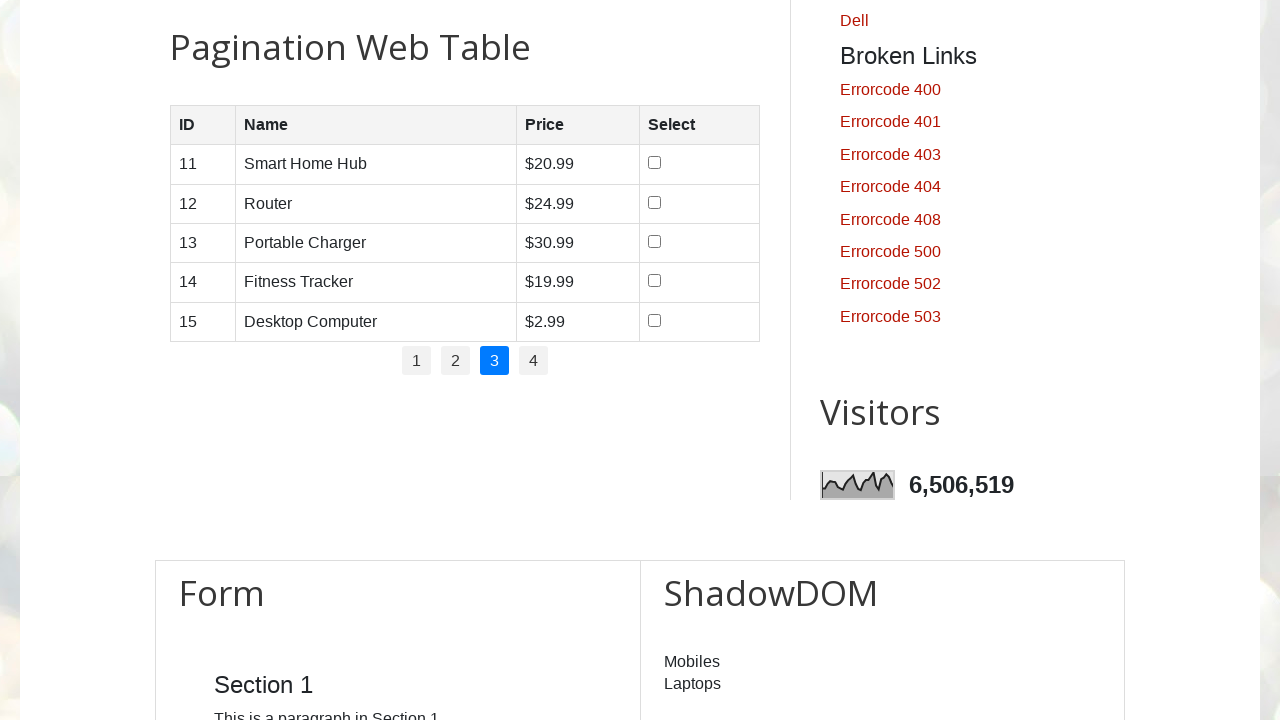

Waited for table content to update after pagination
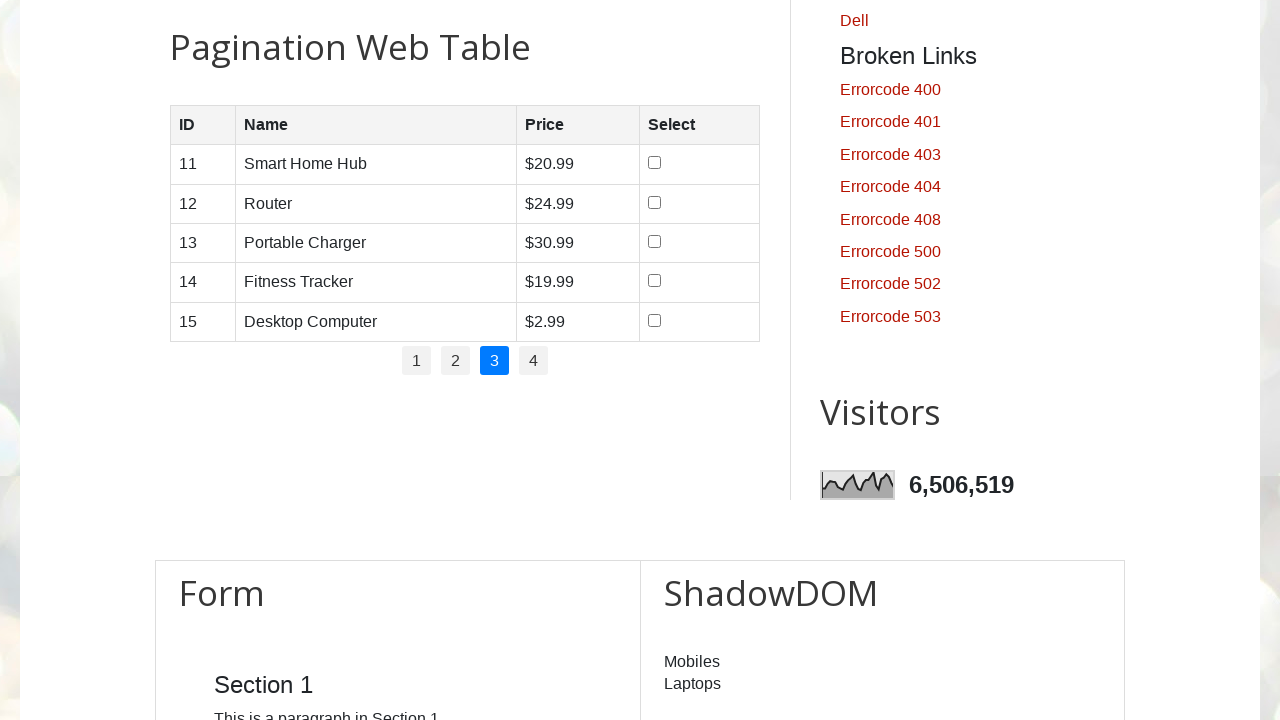

Located rows on pagination page 3
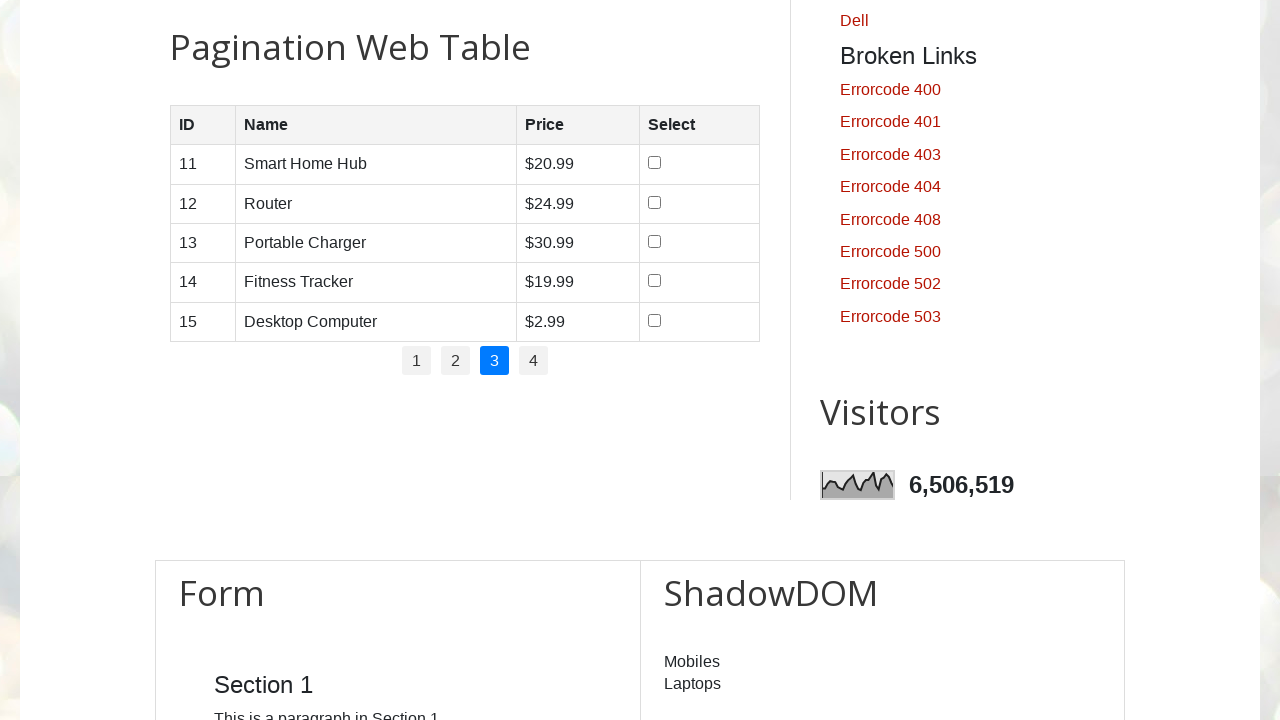

Verified page 3 contains rows in the table
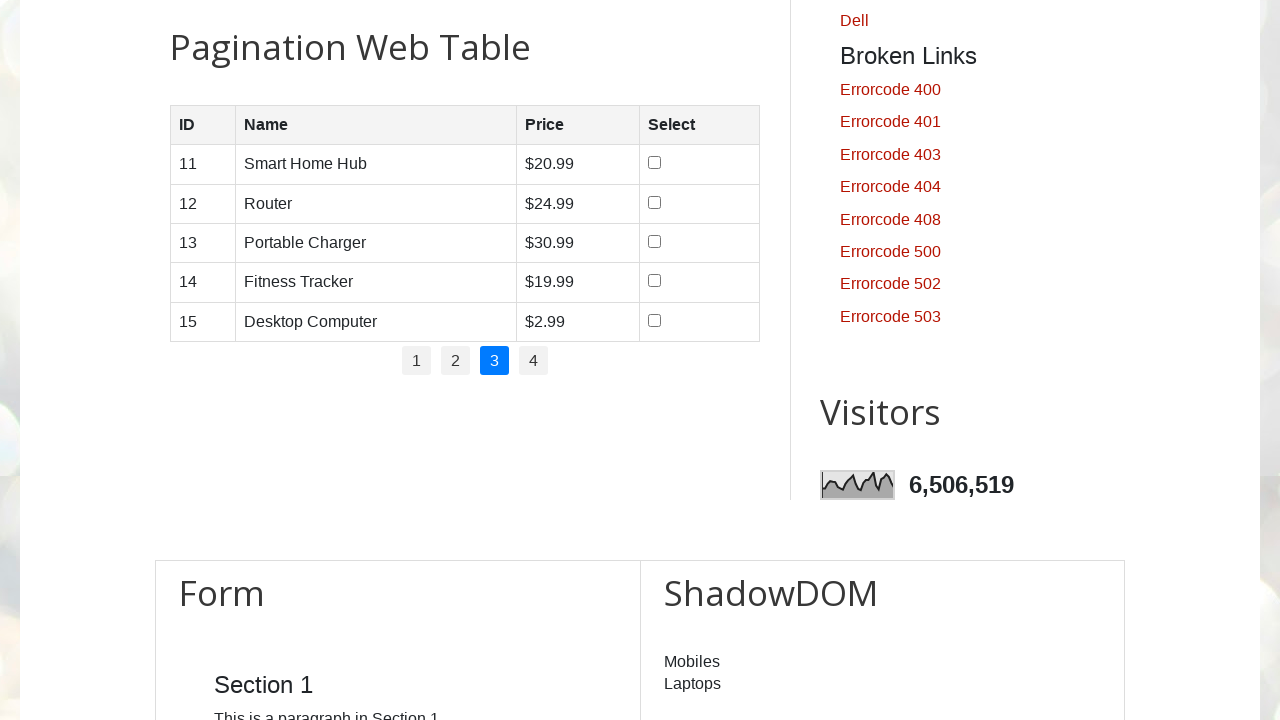

Clicked pagination link 3 to navigate to next page at (534, 361) on .pagination li a >> nth=3
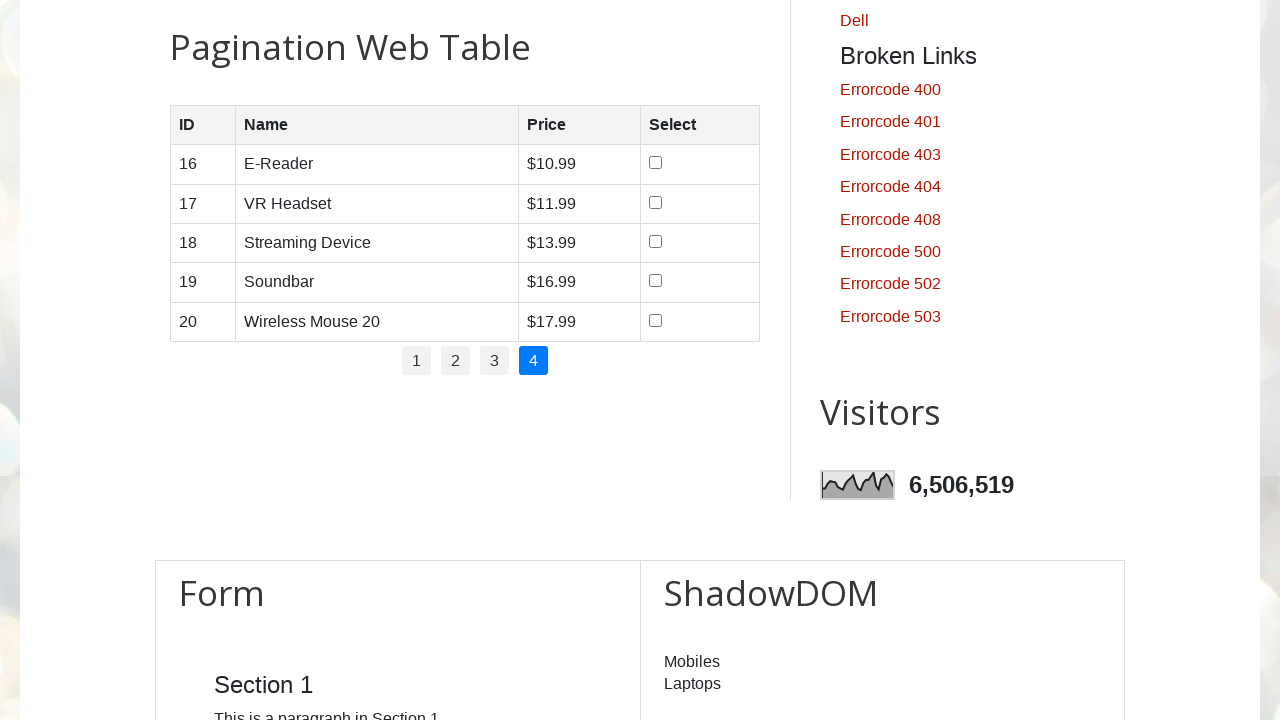

Waited for table content to update after pagination
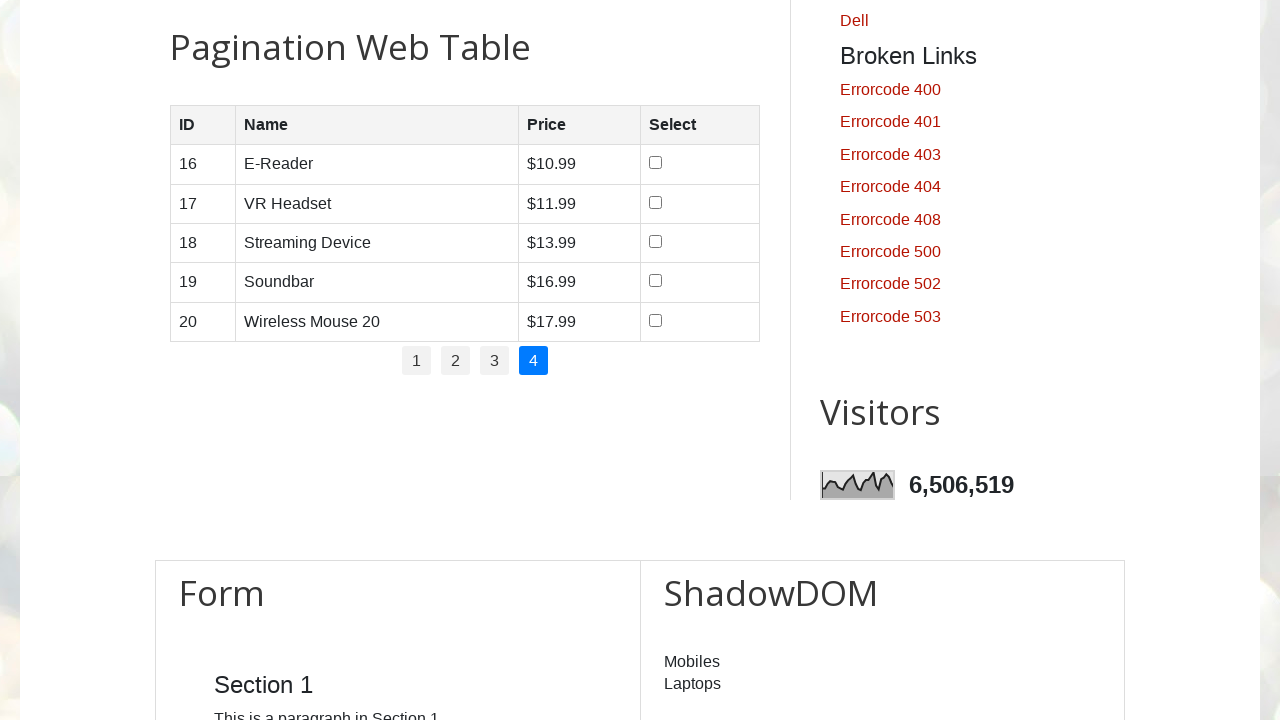

Located rows on pagination page 4
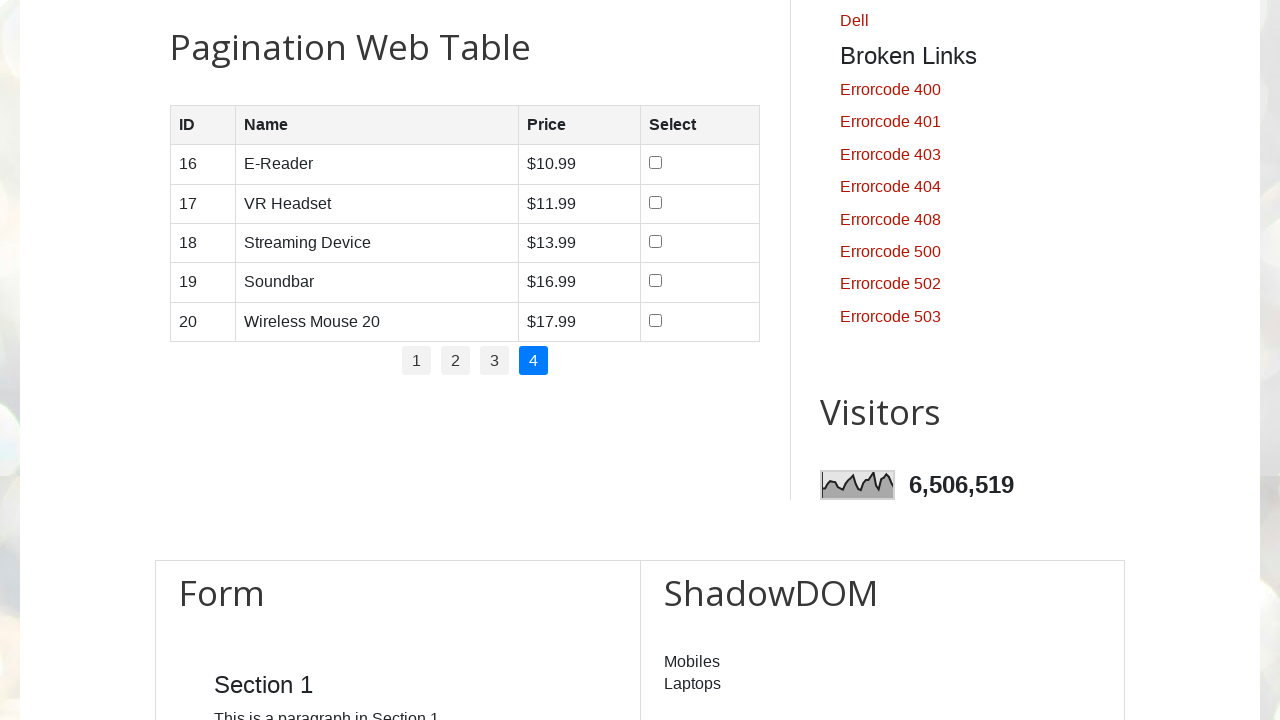

Verified page 4 contains rows in the table
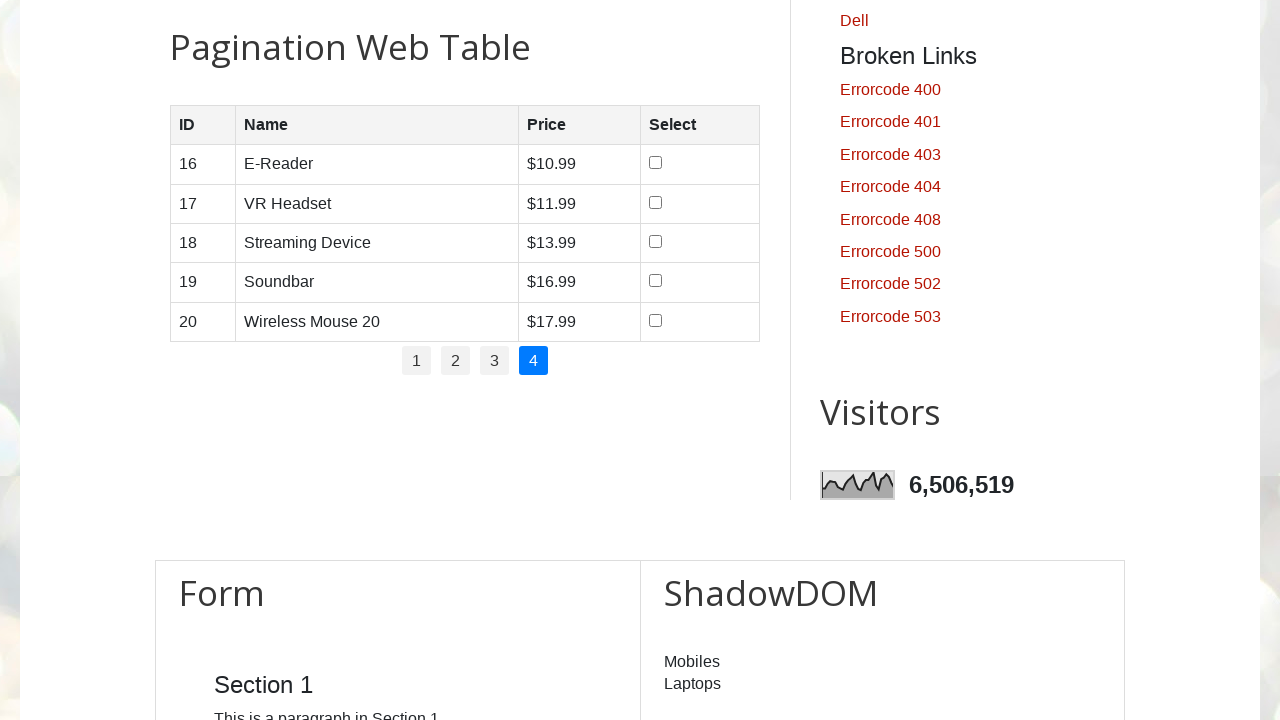

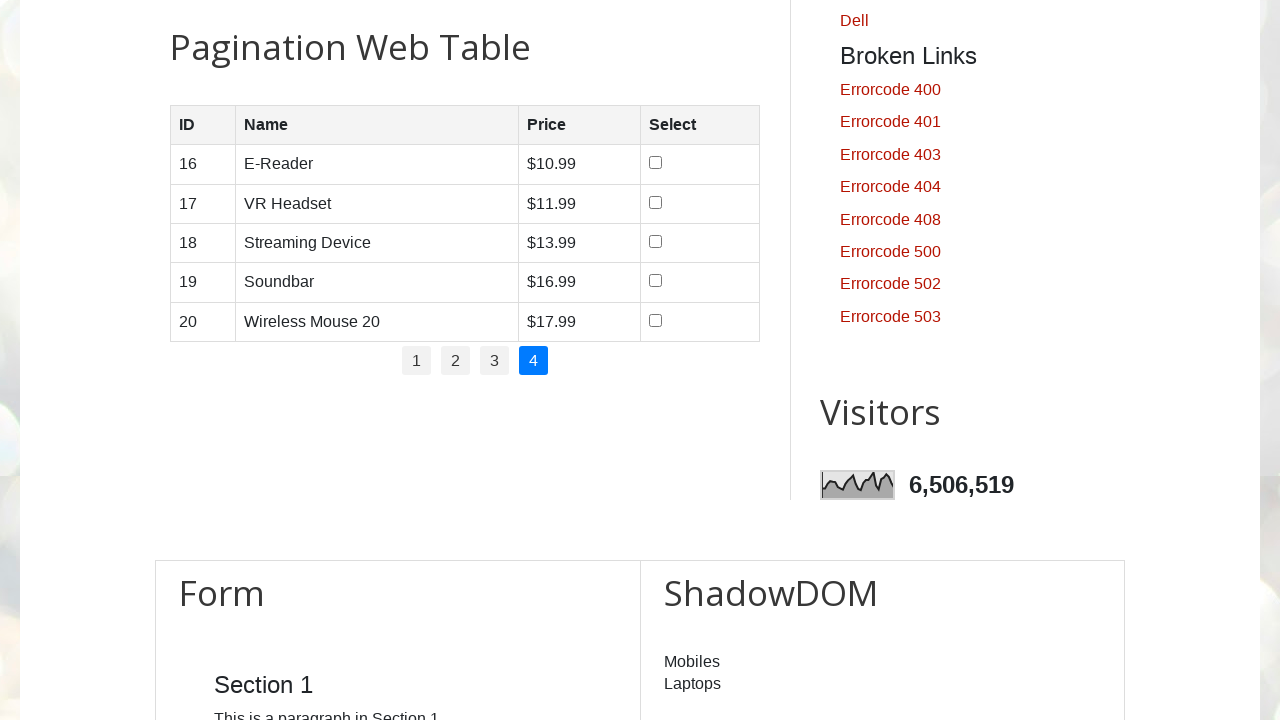